Automates the robot order form on Robot Spare Bin Industries website by dismissing the popup, selecting head and body options, entering leg count and address, previewing the robot, and submitting the order.

Starting URL: https://robotsparebinindustries.com/#/robot-order

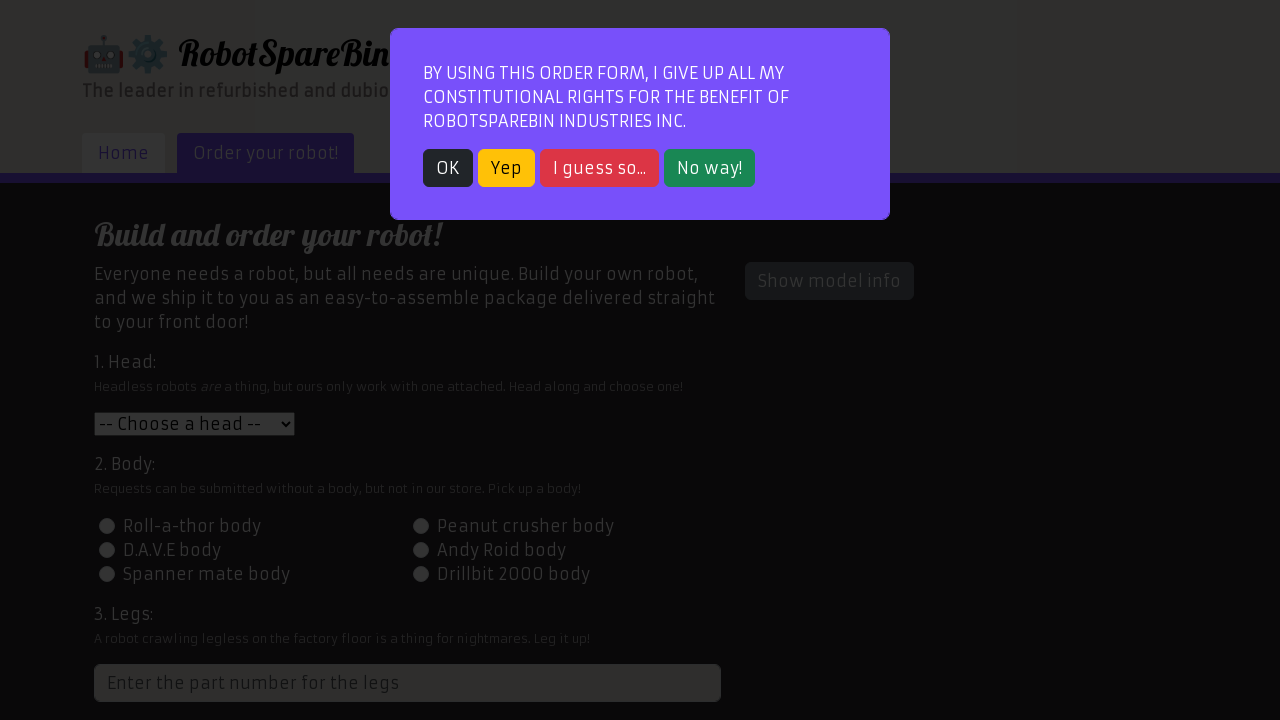

Dismissed initial popup by clicking OK button at (448, 168) on button:has-text('OK')
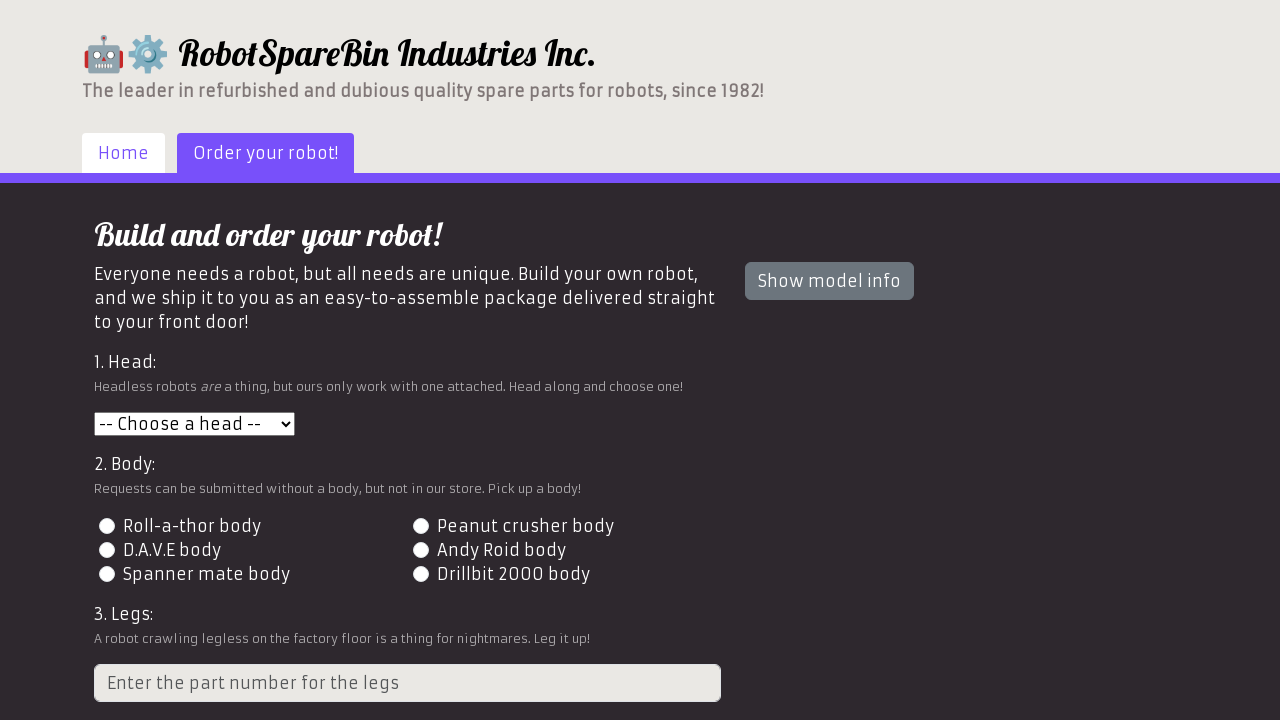

Selected head type option 3 from dropdown on #head
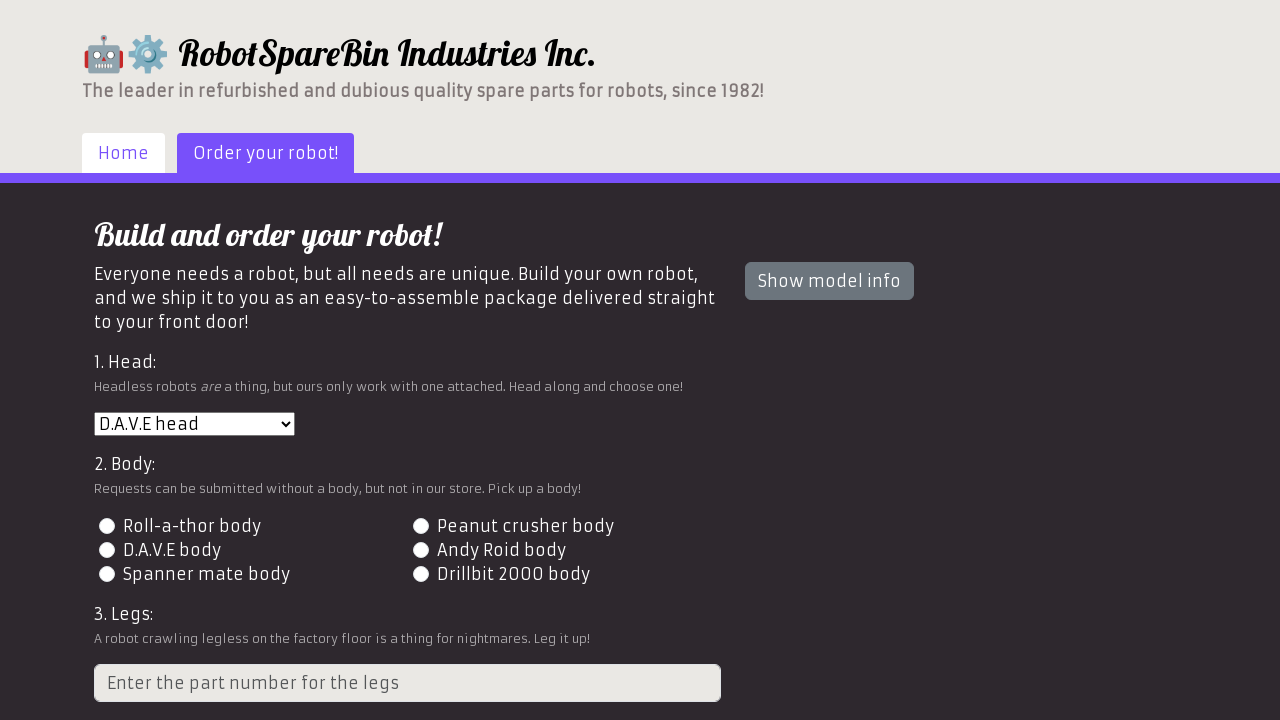

Selected body type option 4 via radio button at (420, 550) on input[name='body'][value='4']
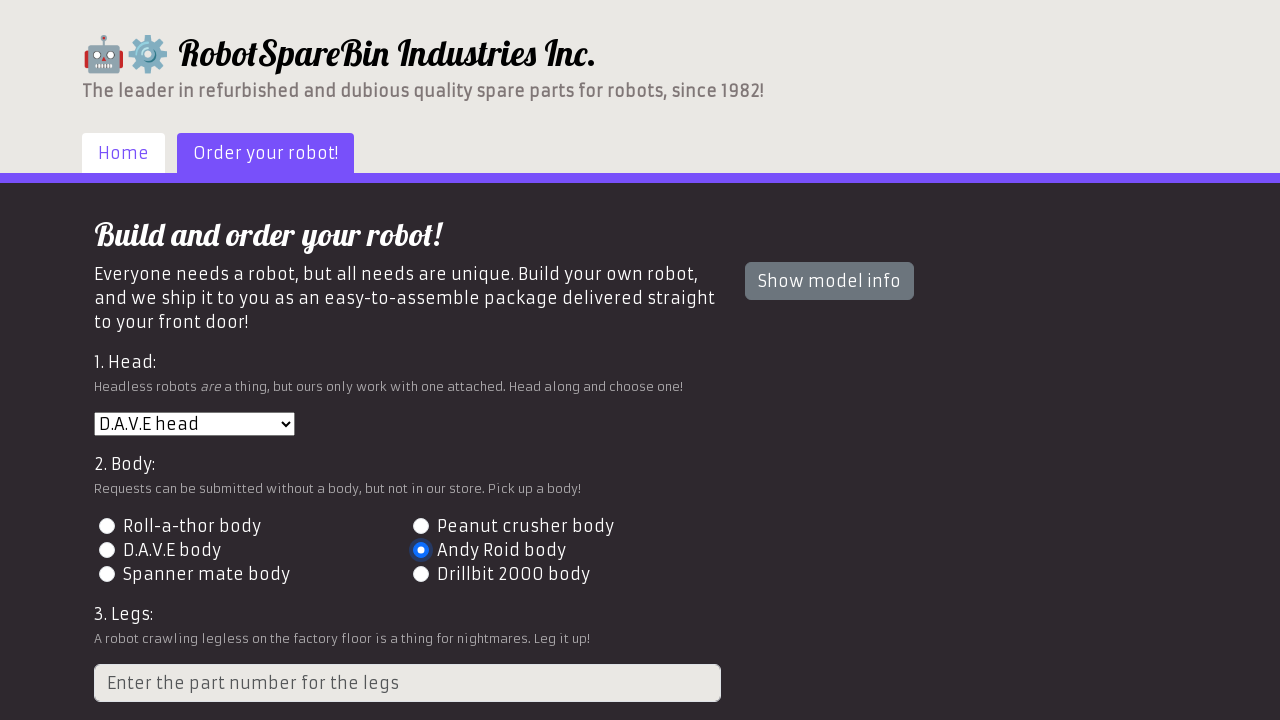

Entered leg count: 2 on //input[@placeholder='Enter the part number for the legs']
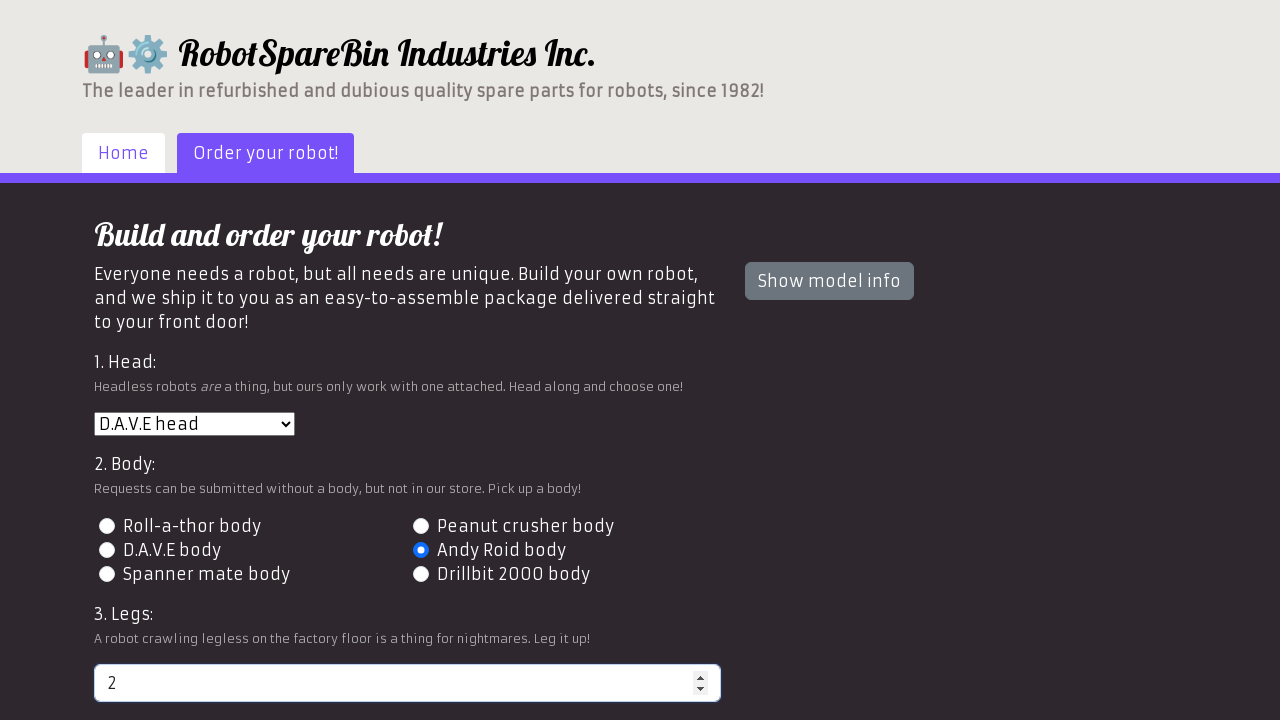

Entered shipping address: 123 Robot Street, Automation City, AC 12345 on #address
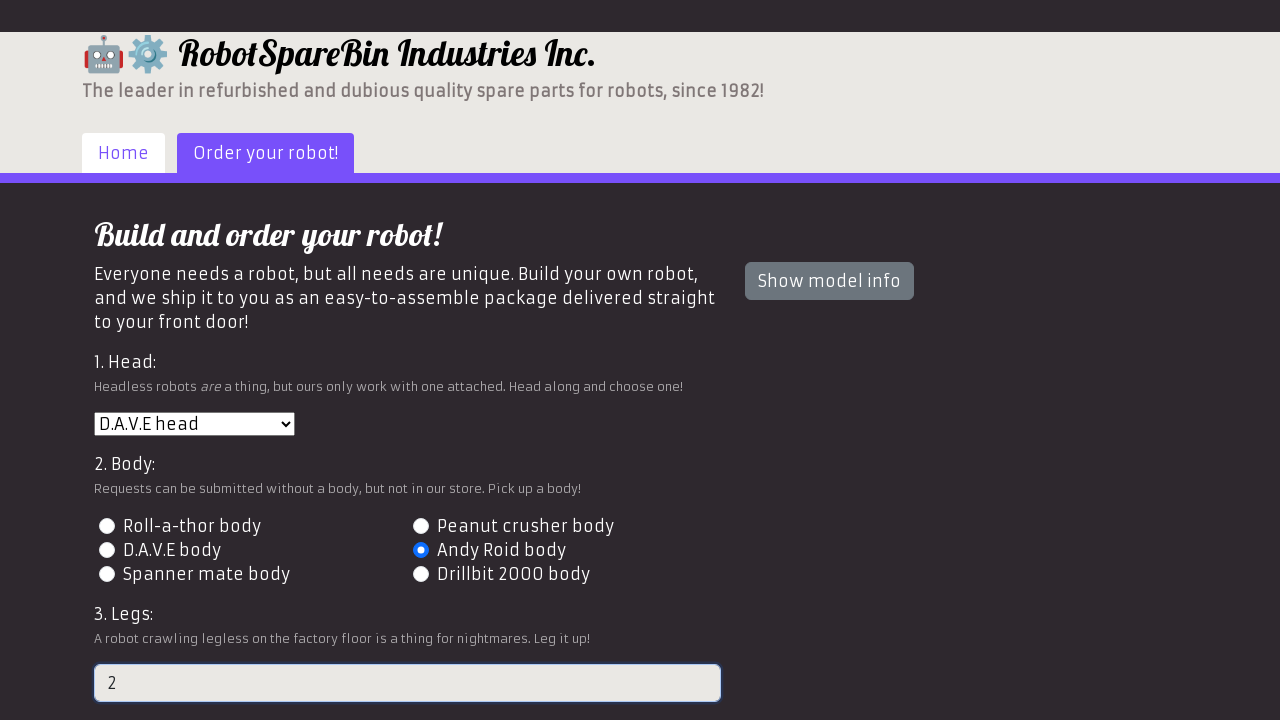

Clicked preview button to see robot preview at (141, 605) on #preview
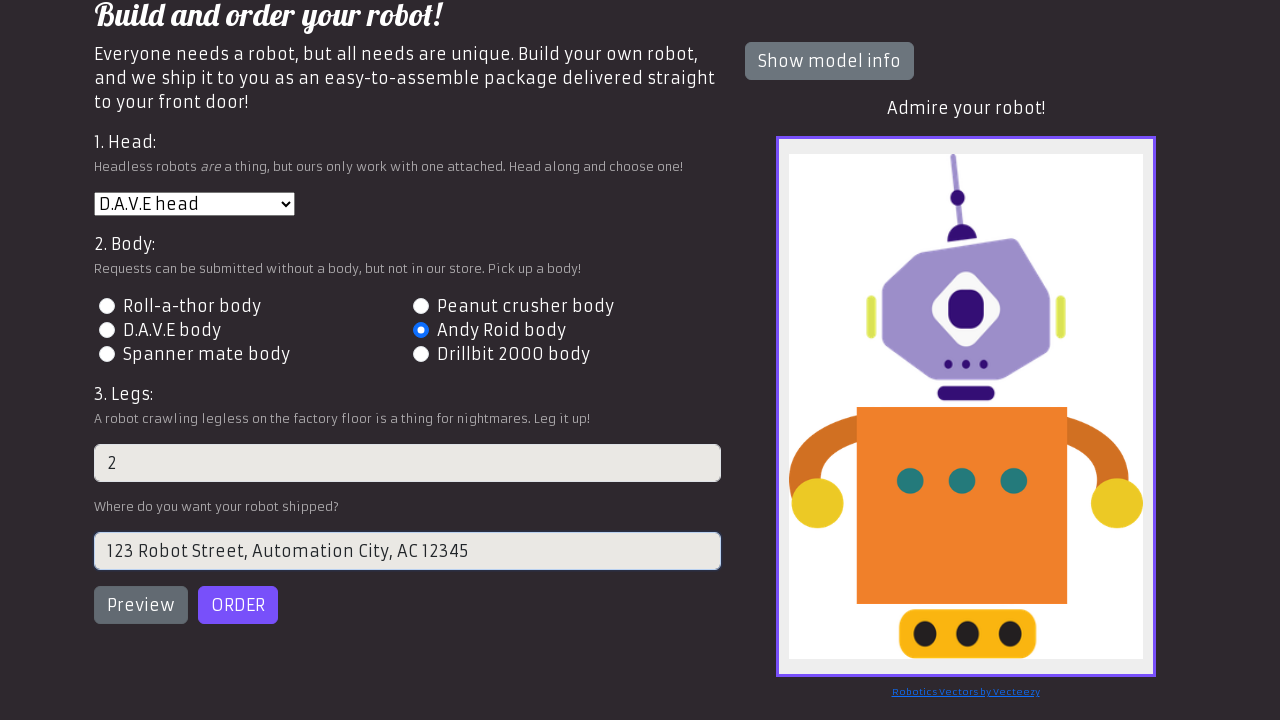

Clicked order button to submit initial order request at (238, 605) on #order
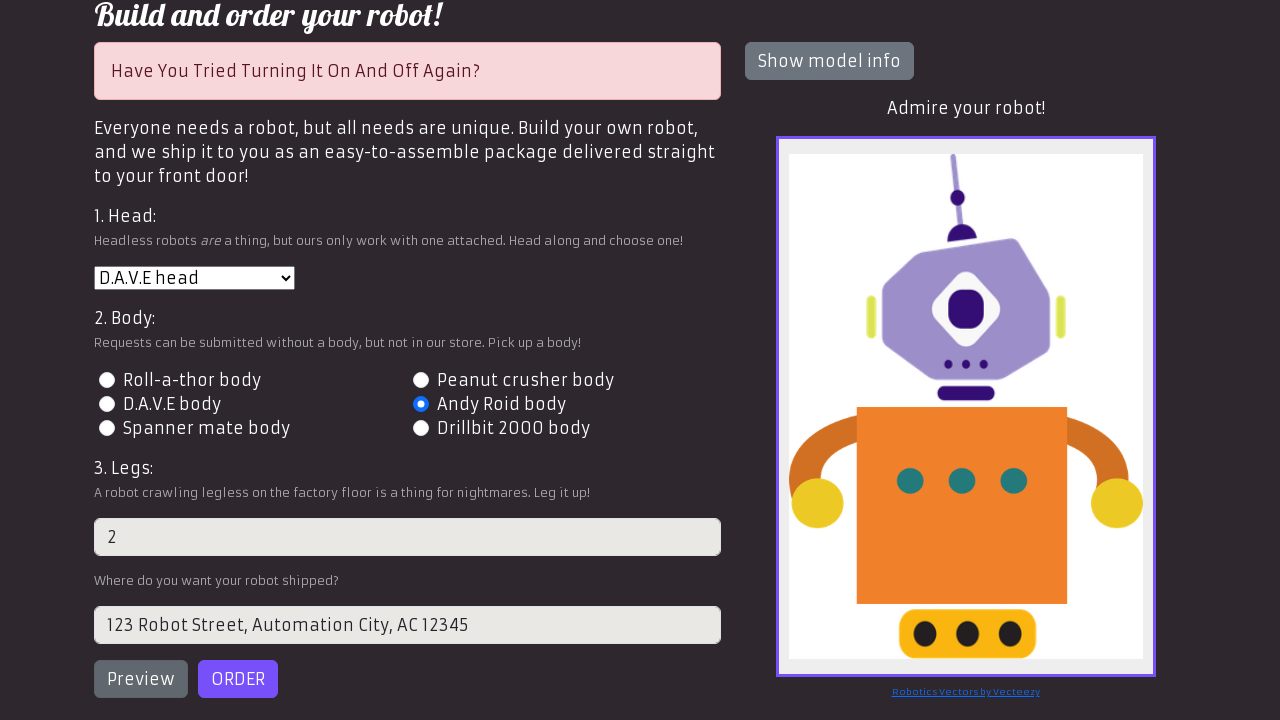

Retried order submission (attempt 1/5) at (238, 679) on #order
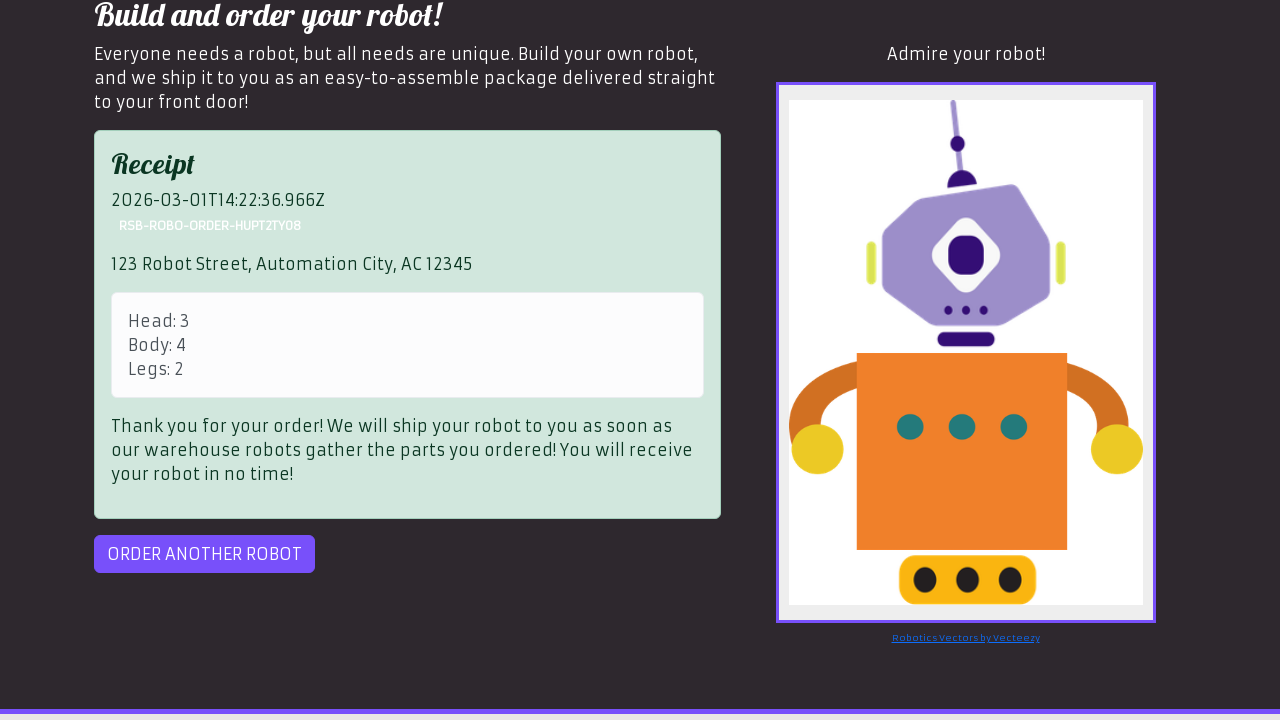

Waited 500ms for order processing (retry loop iteration 1)
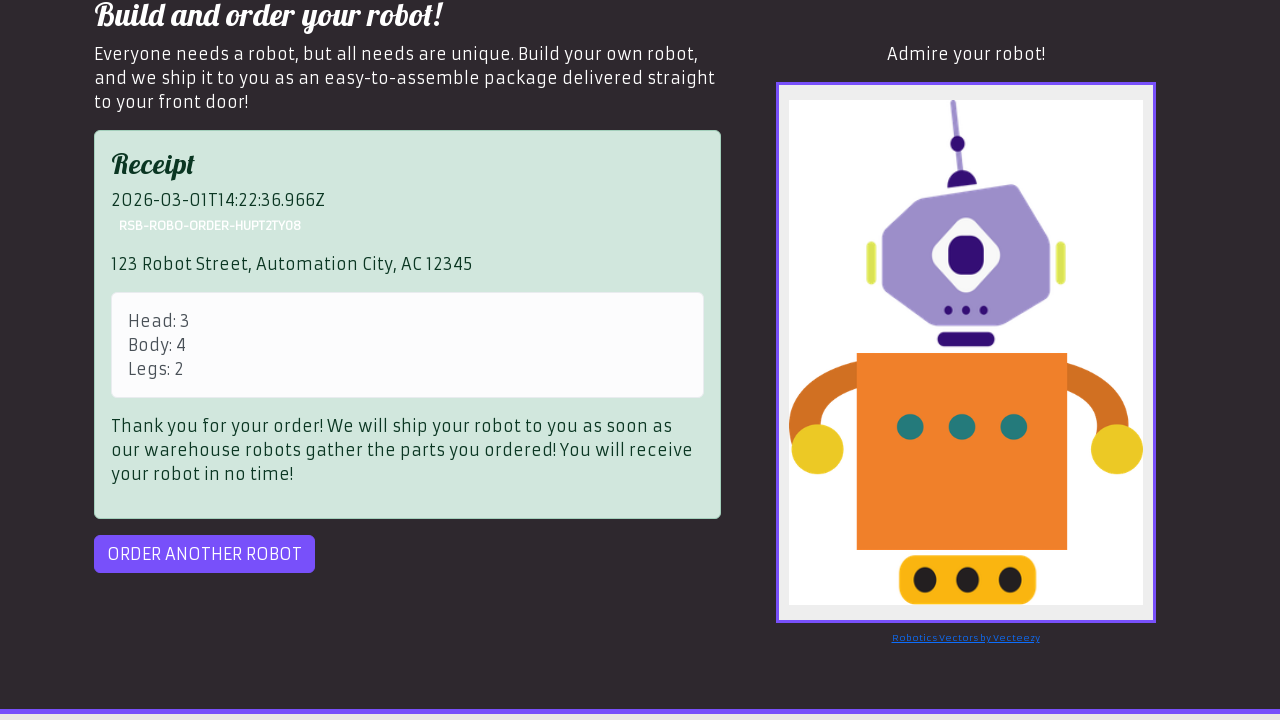

Receipt element became visible, confirming successful order
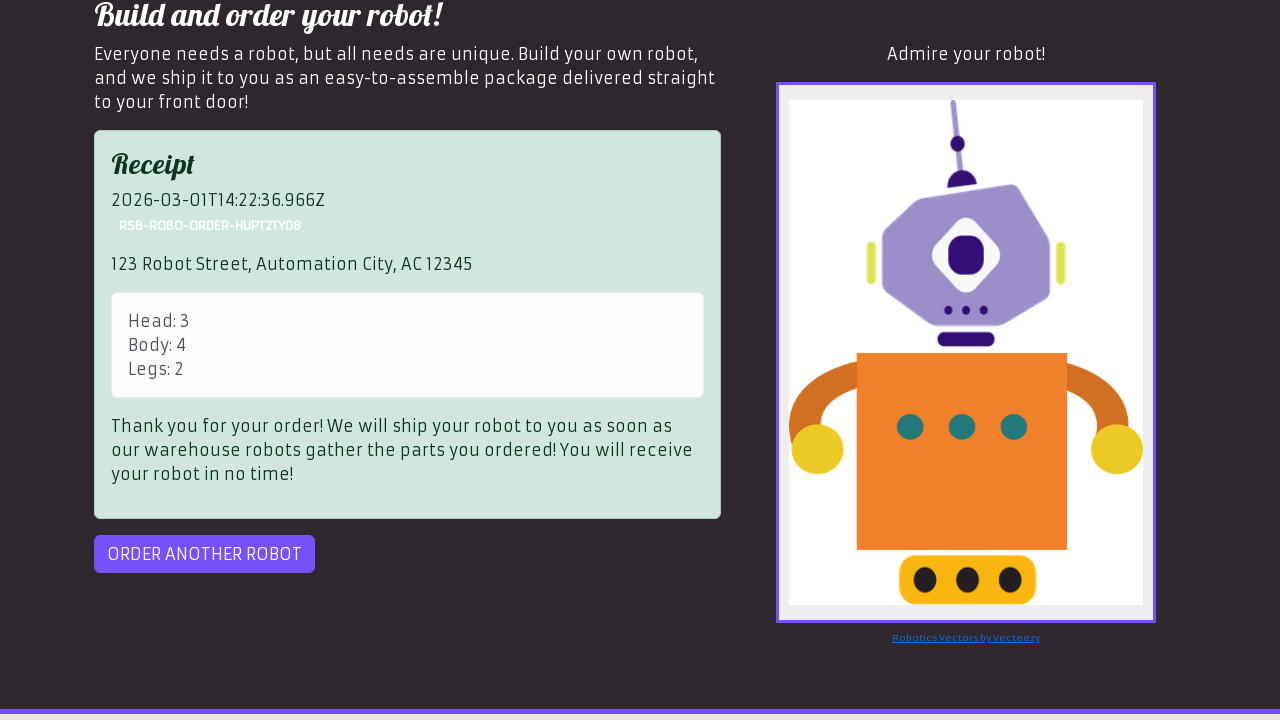

First robot preview image loaded
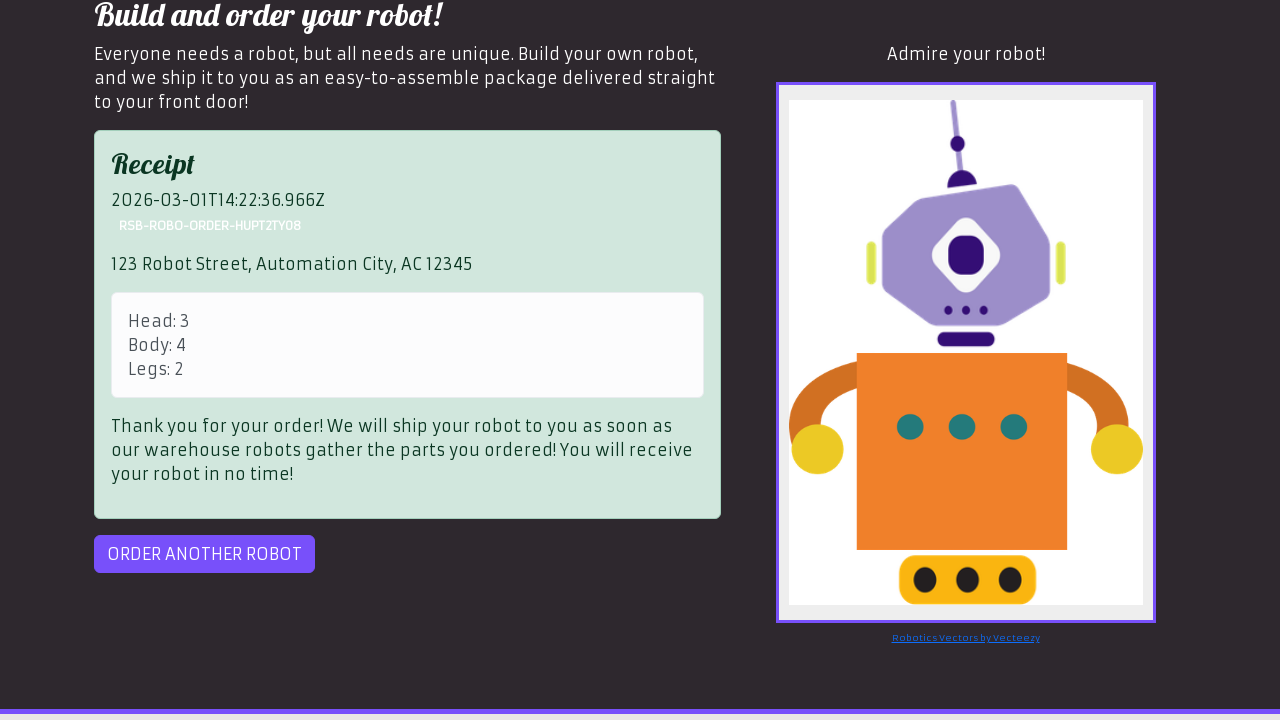

Second robot preview image loaded
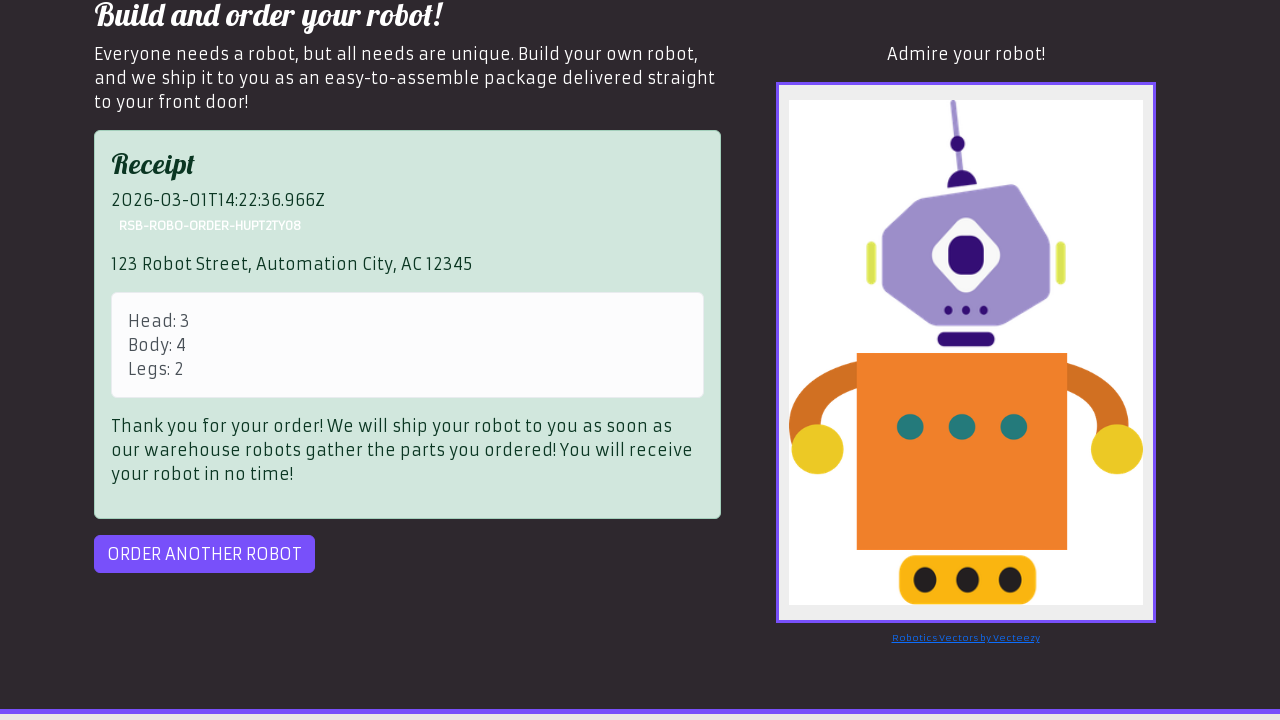

Third robot preview image loaded
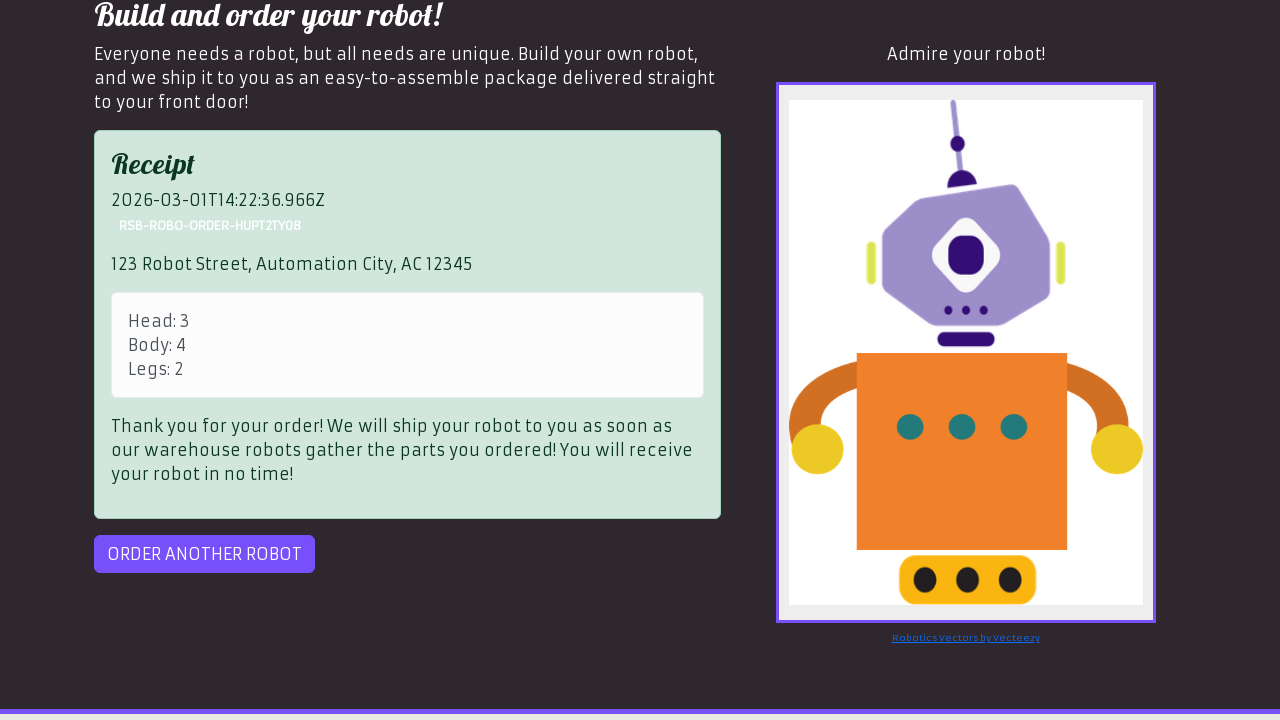

Clicked order-another button to start new robot order at (204, 554) on #order-another
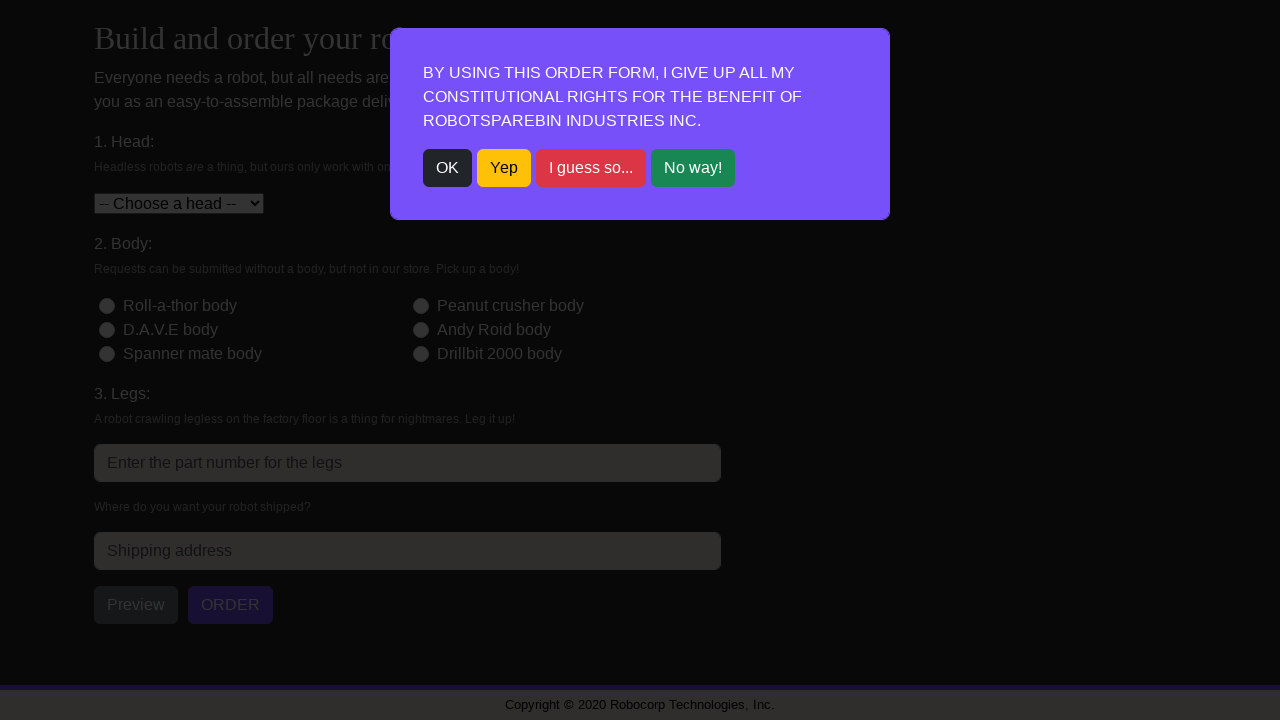

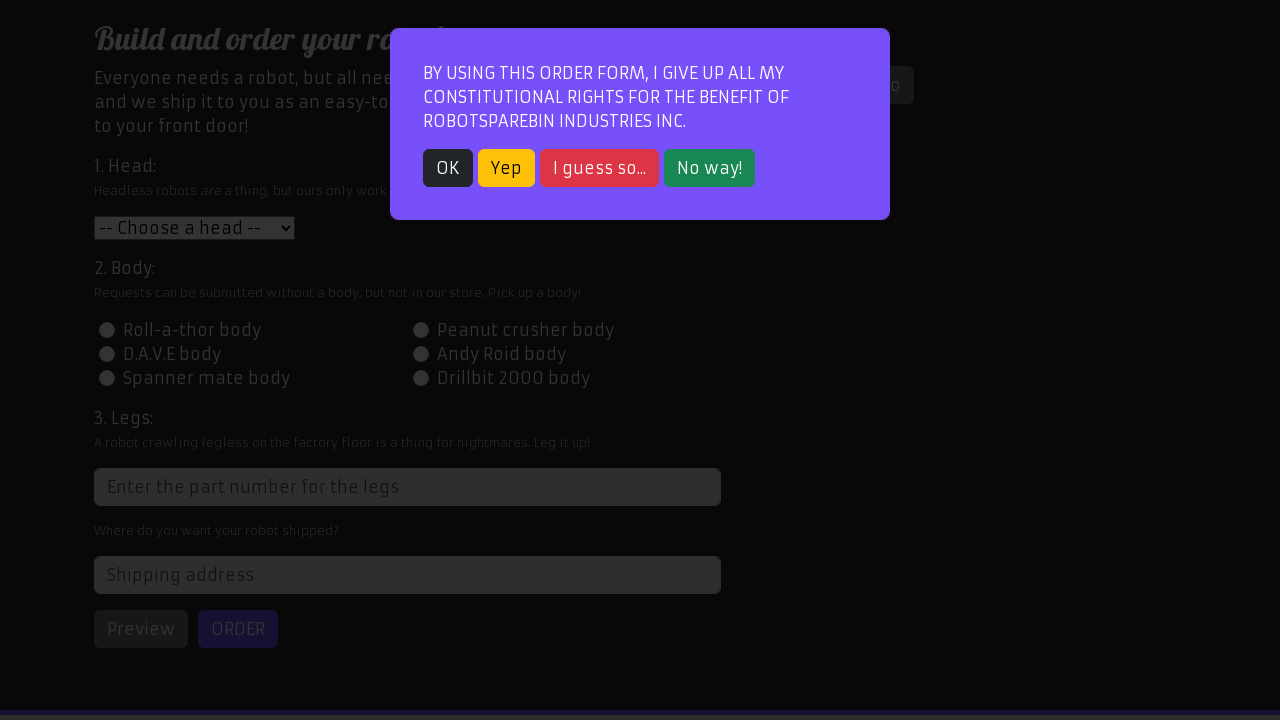